Navigates to the Text Box page and verifies that the Current Address input field is visible.

Starting URL: https://demoqa.com/elements

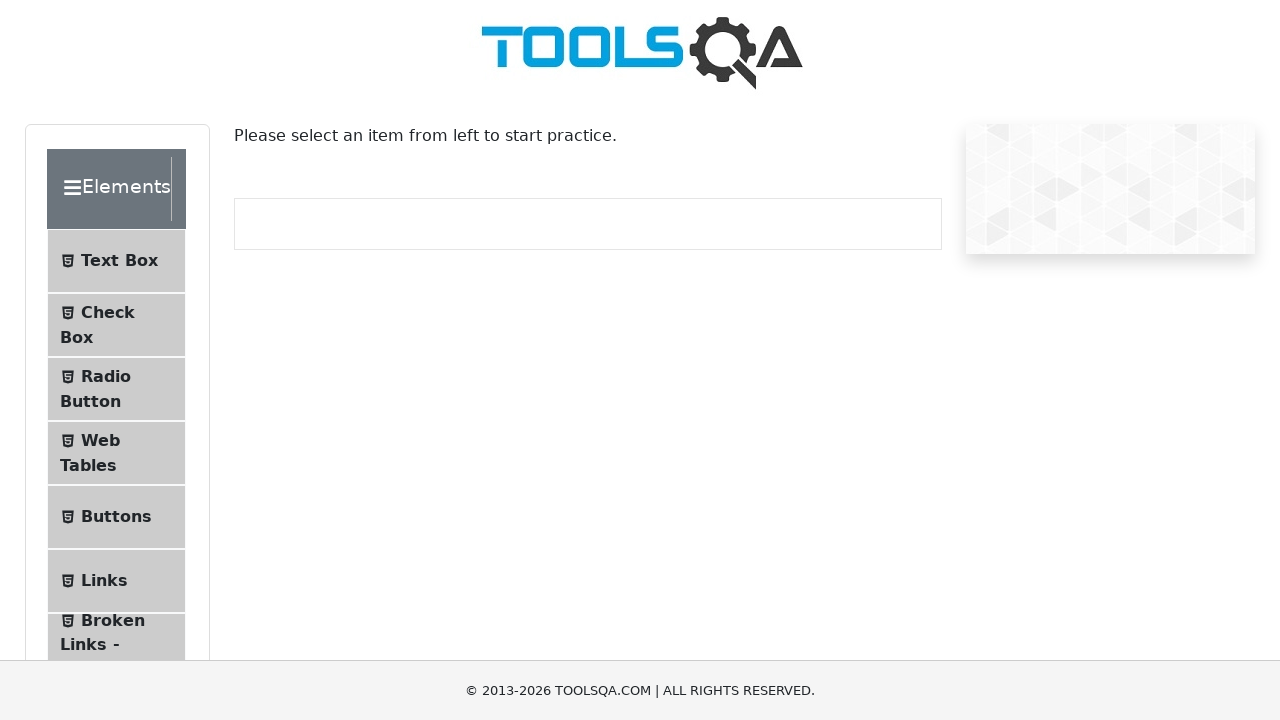

Clicked on Text Box menu item at (119, 261) on internal:text="Text Box"i
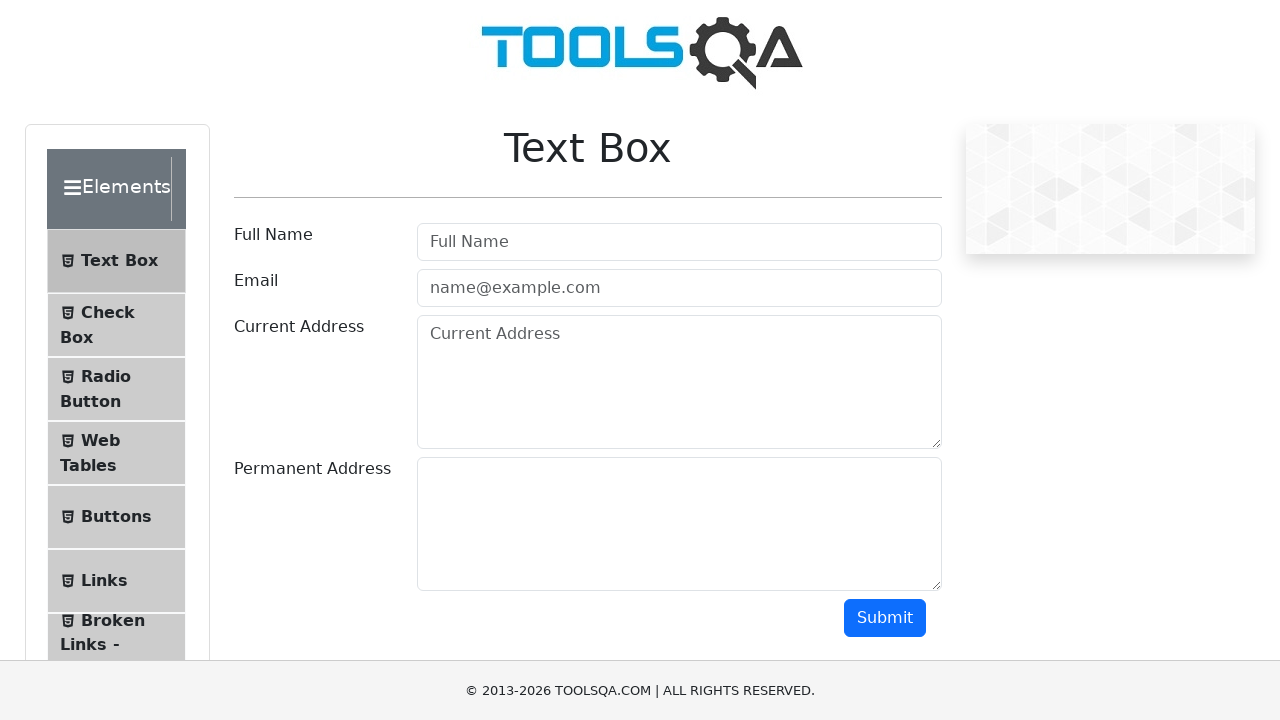

Navigated to Text Box page
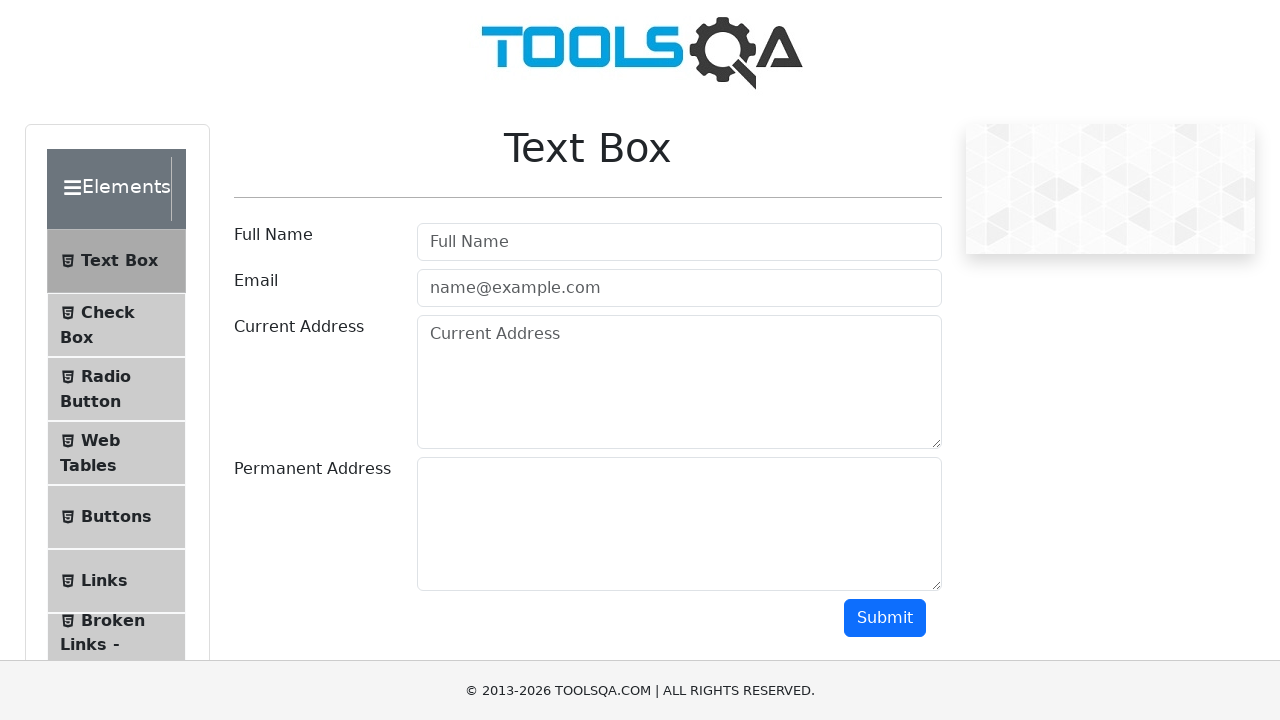

Verified Current Address input field is visible
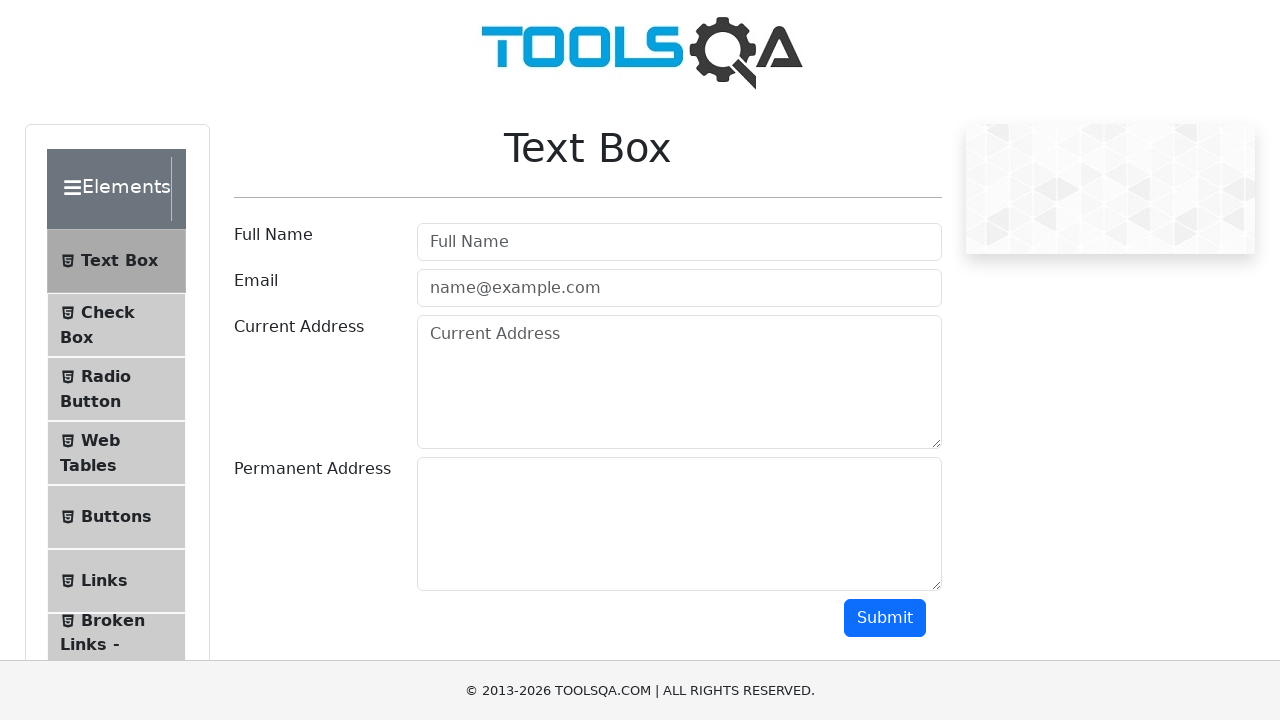

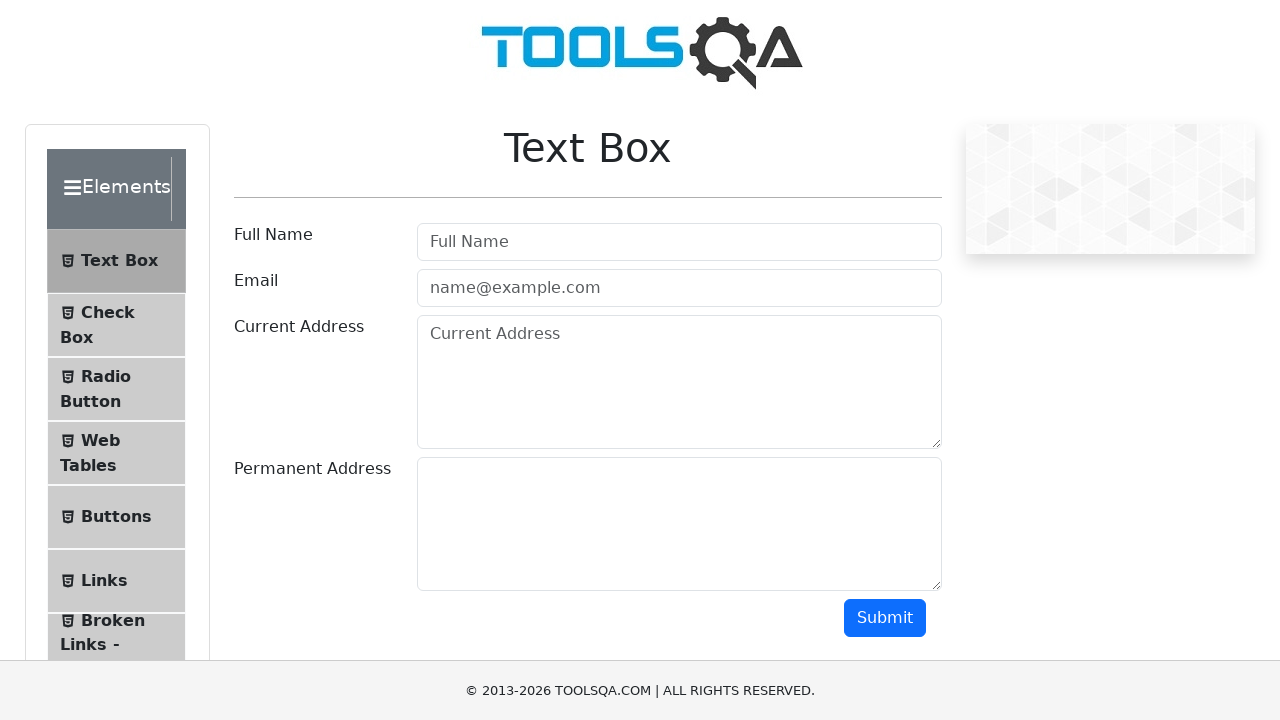